Tests browser back button navigation between filter views

Starting URL: https://demo.playwright.dev/todomvc

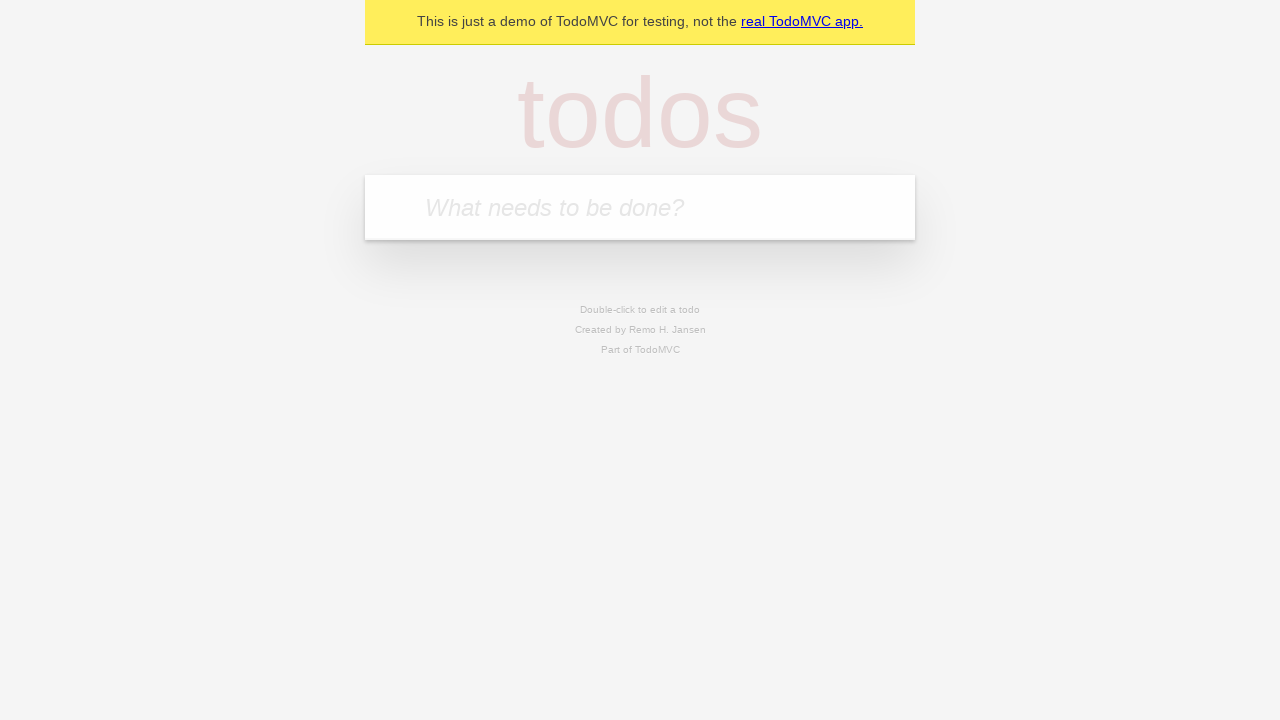

Filled todo input with 'buy some cheese' on internal:attr=[placeholder="What needs to be done?"i]
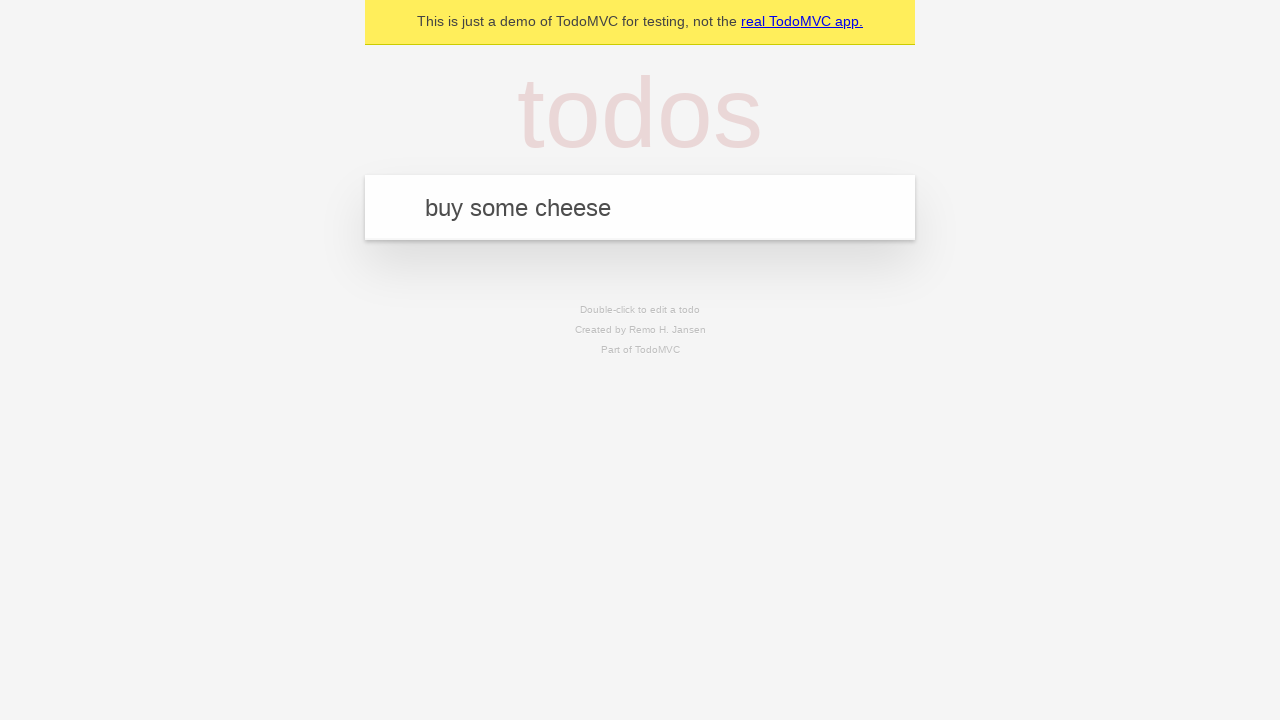

Pressed Enter to add todo 'buy some cheese' on internal:attr=[placeholder="What needs to be done?"i]
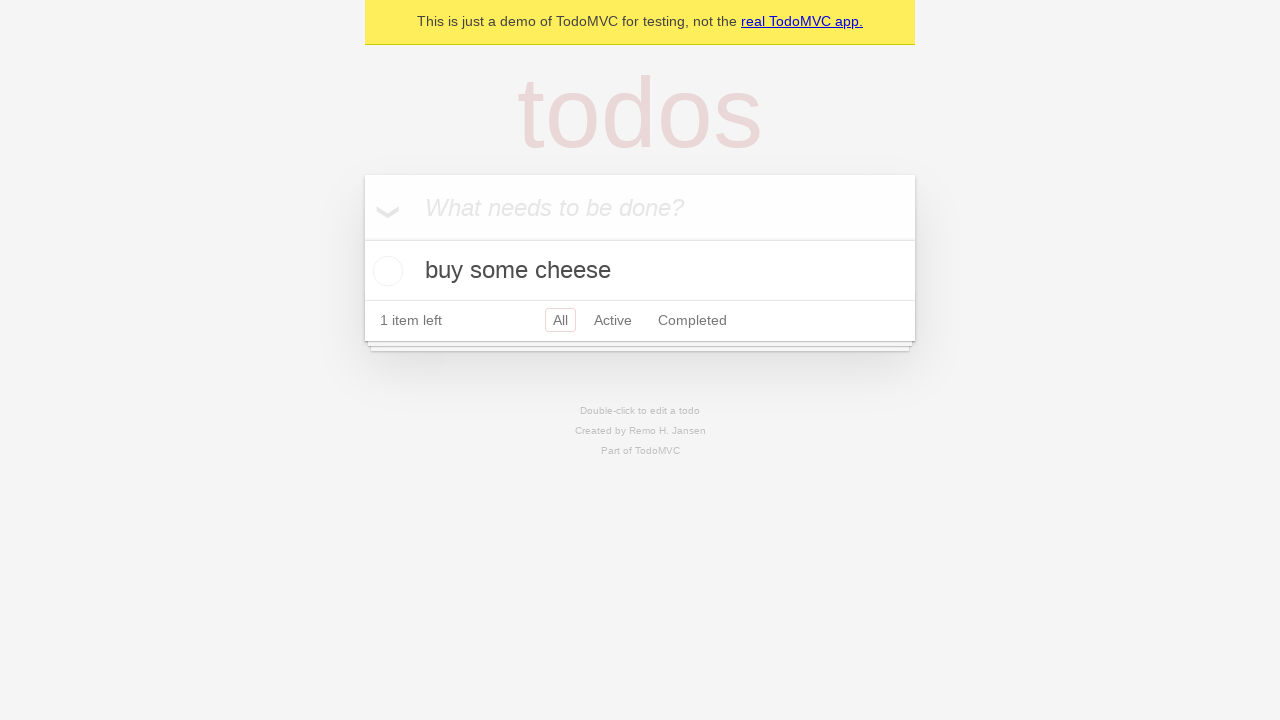

Filled todo input with 'feed the cat' on internal:attr=[placeholder="What needs to be done?"i]
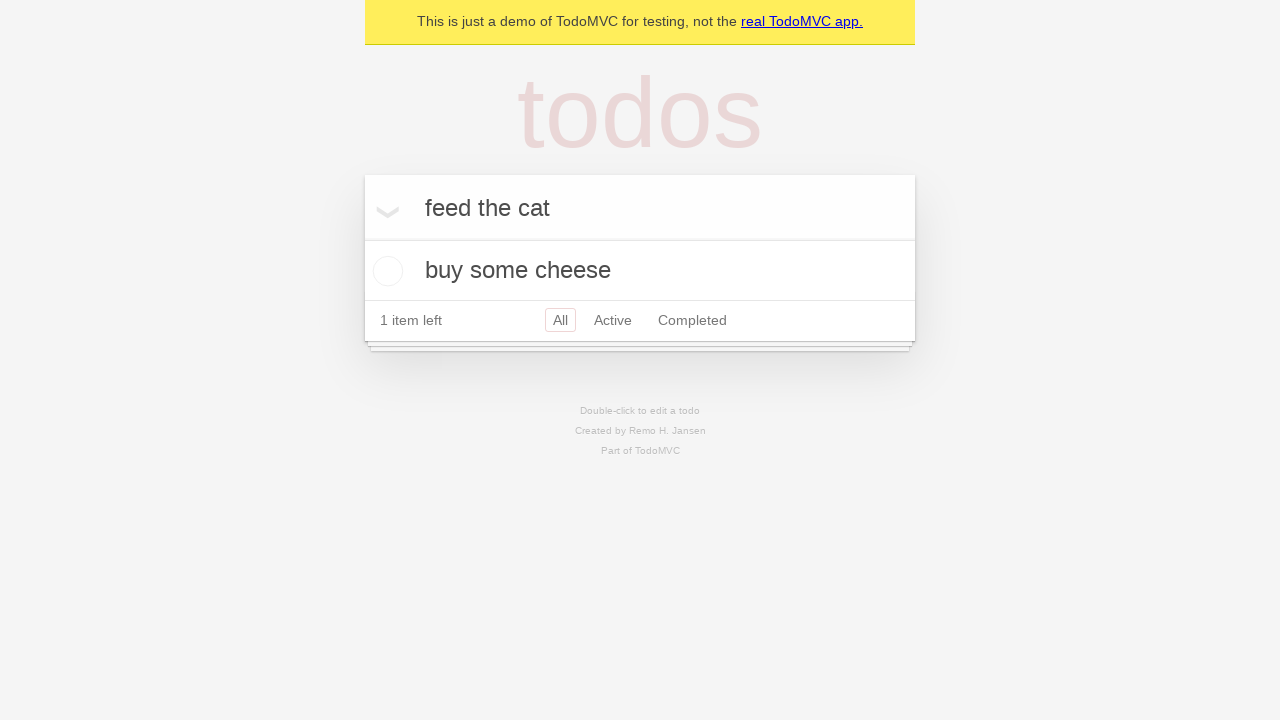

Pressed Enter to add todo 'feed the cat' on internal:attr=[placeholder="What needs to be done?"i]
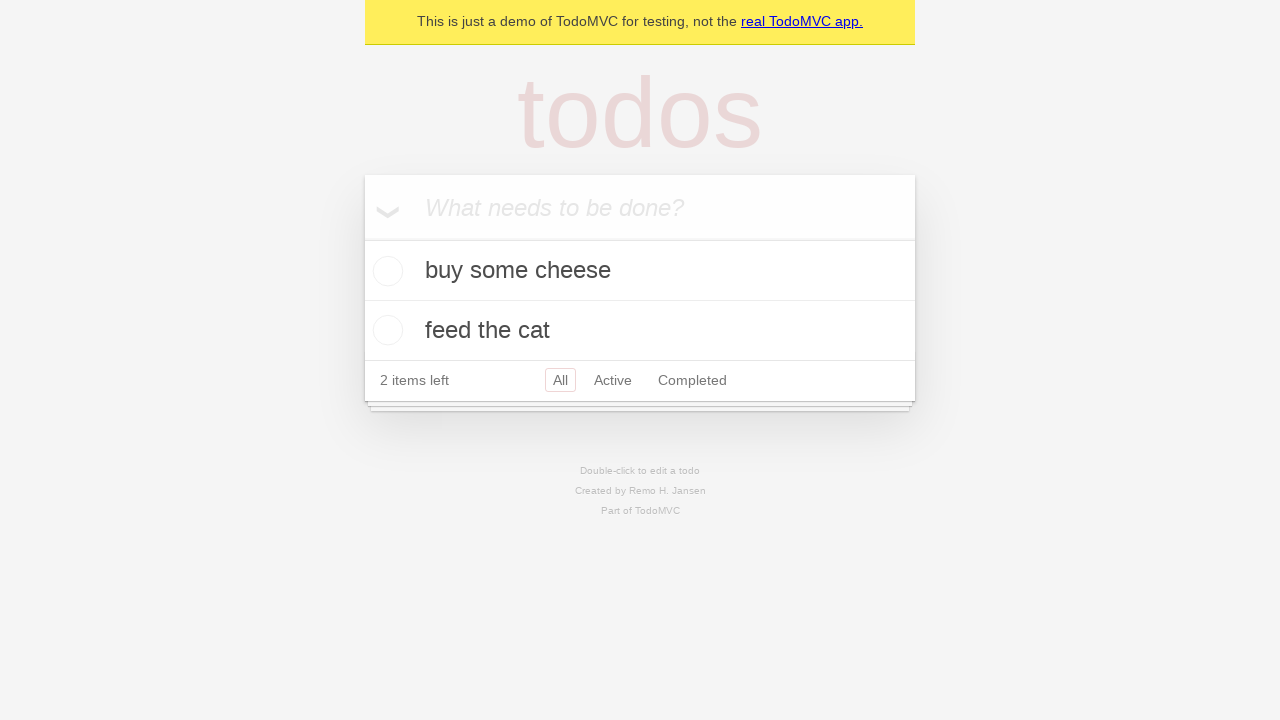

Filled todo input with 'book a doctors appointment' on internal:attr=[placeholder="What needs to be done?"i]
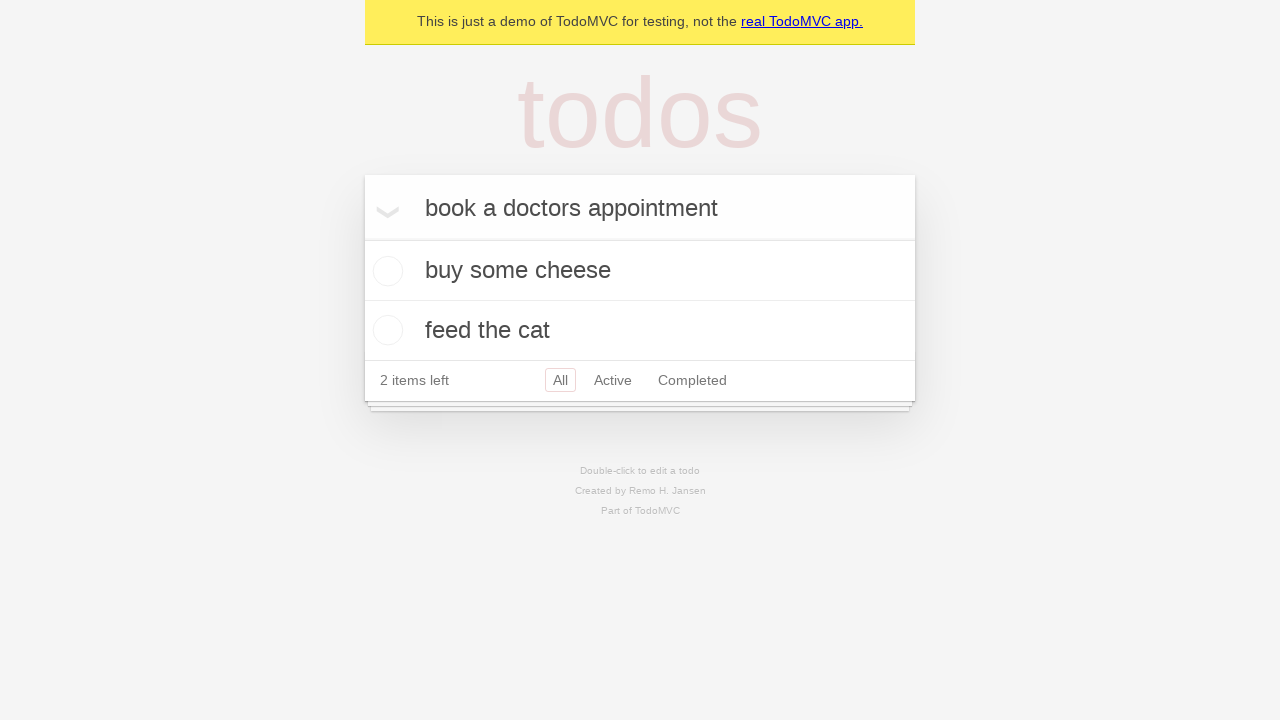

Pressed Enter to add todo 'book a doctors appointment' on internal:attr=[placeholder="What needs to be done?"i]
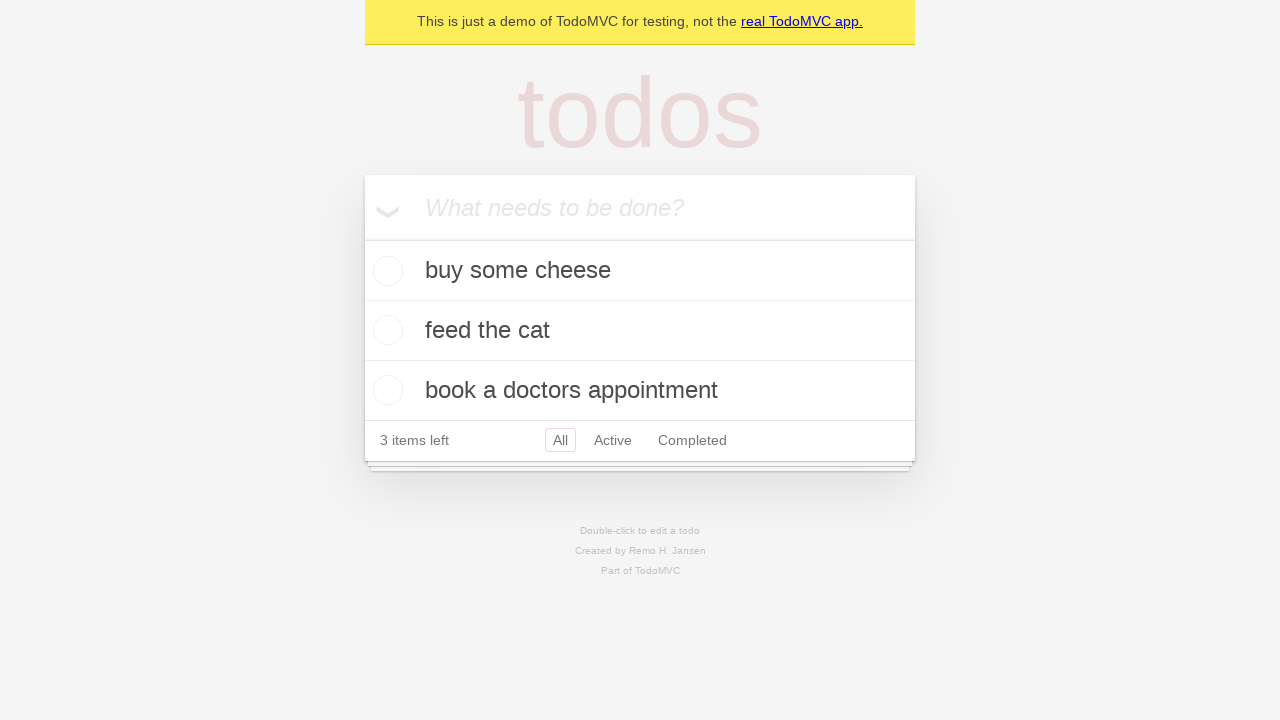

All three todos loaded successfully
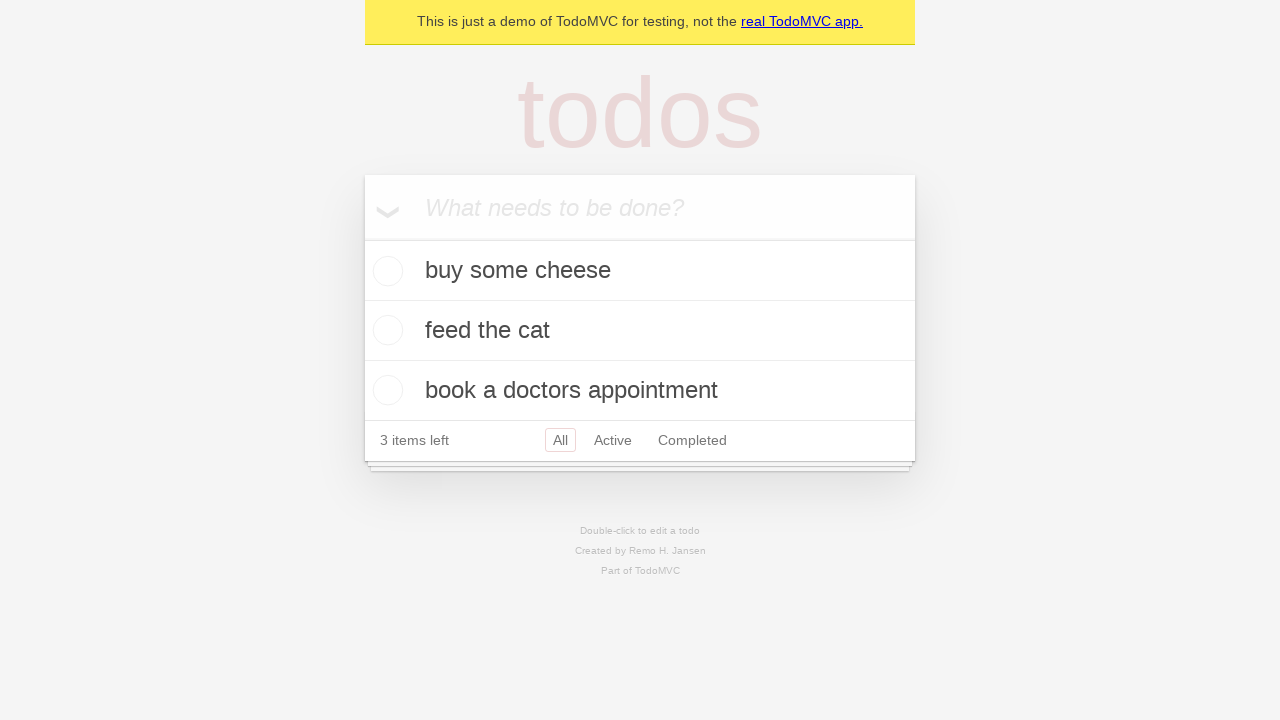

Checked second todo item to mark it as completed at (385, 330) on internal:testid=[data-testid="todo-item"s] >> nth=1 >> internal:role=checkbox
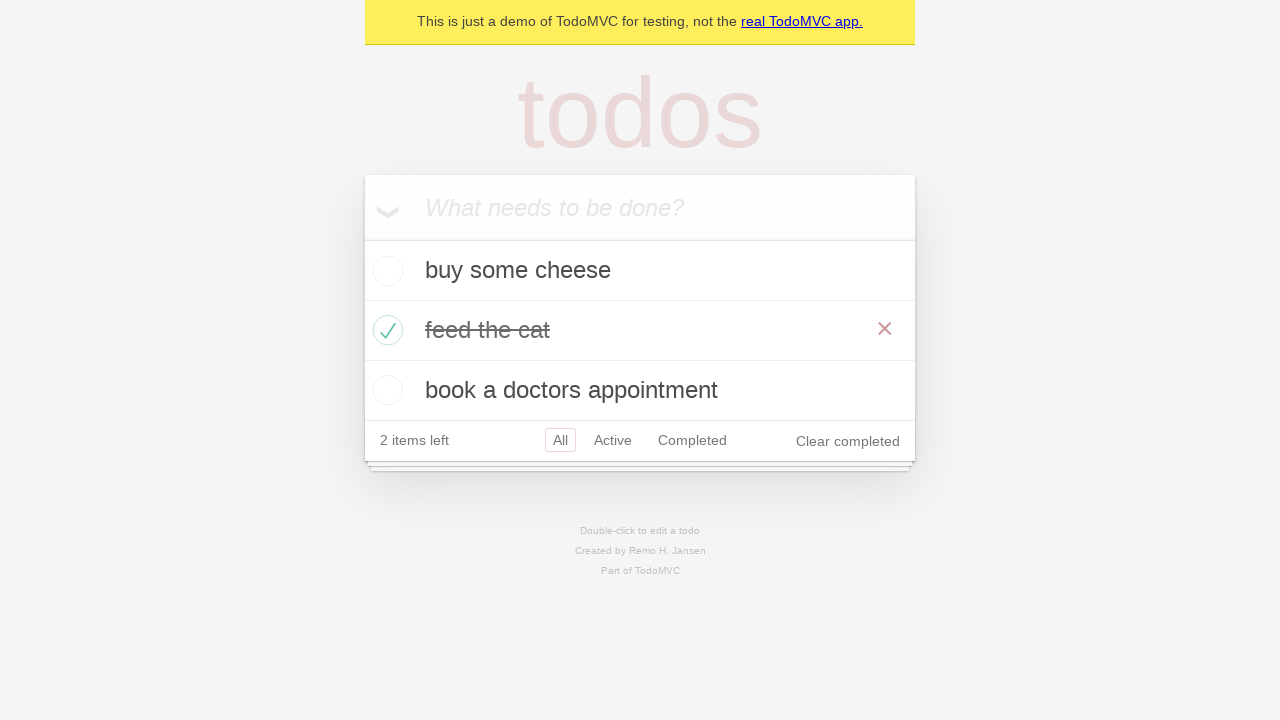

Clicked 'All' filter link at (560, 440) on internal:role=link[name="All"i]
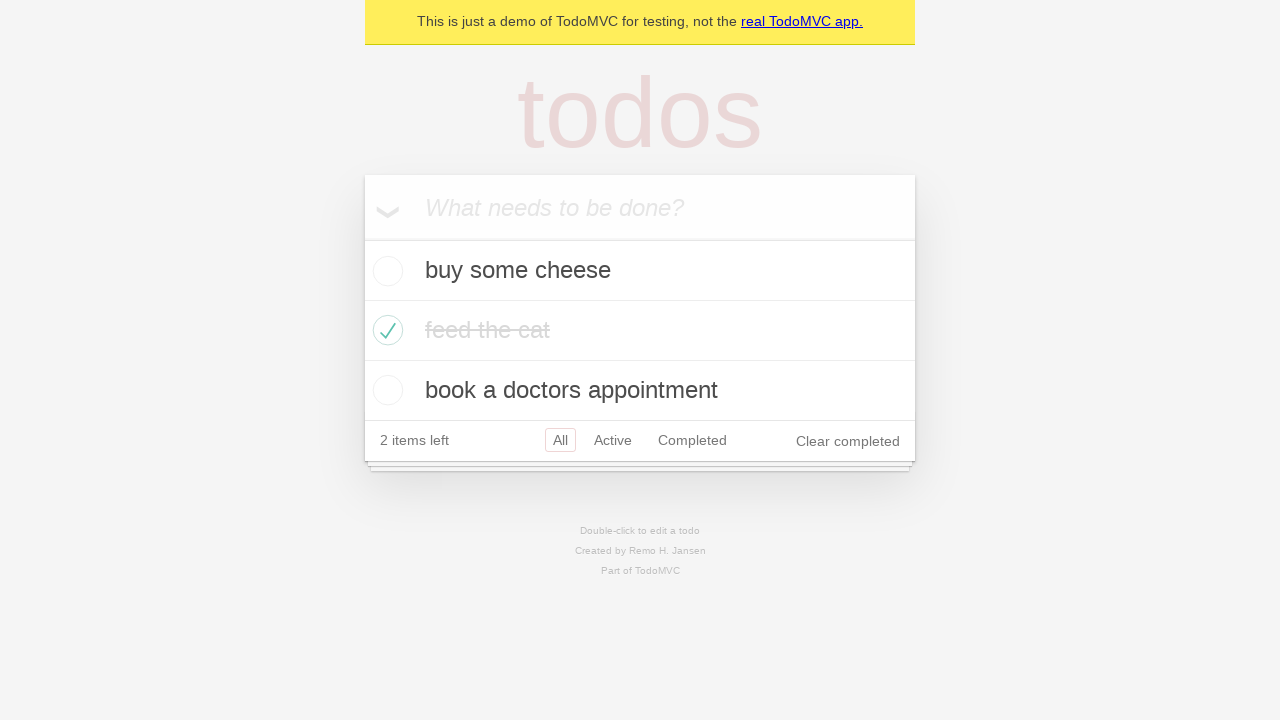

Clicked 'Active' filter link at (613, 440) on internal:role=link[name="Active"i]
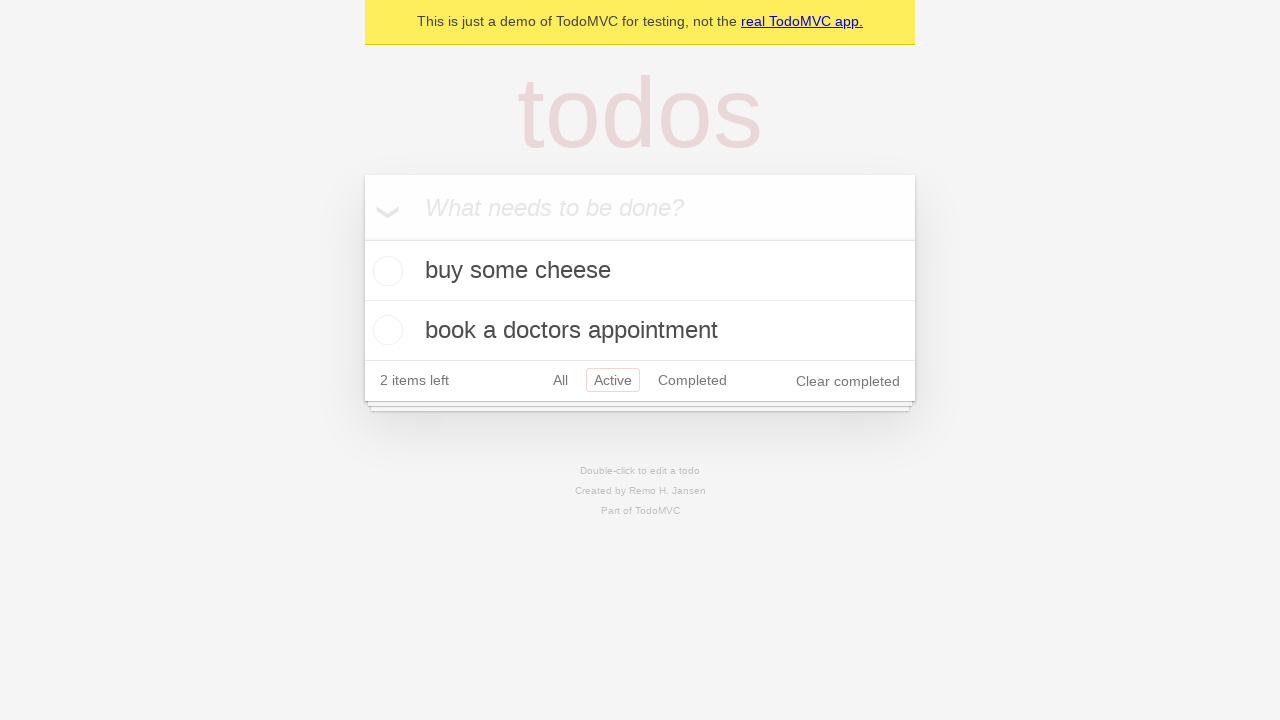

Clicked 'Completed' filter link at (692, 380) on internal:role=link[name="Completed"i]
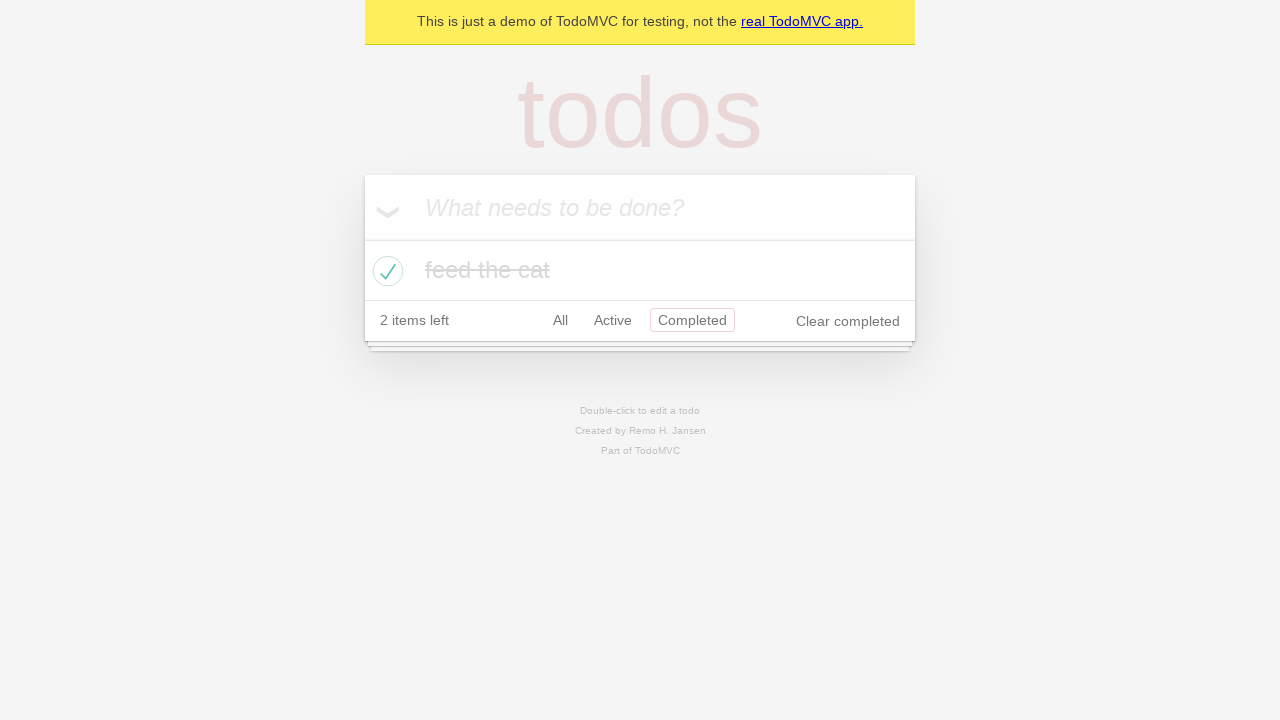

Navigated back from Completed filter to Active filter
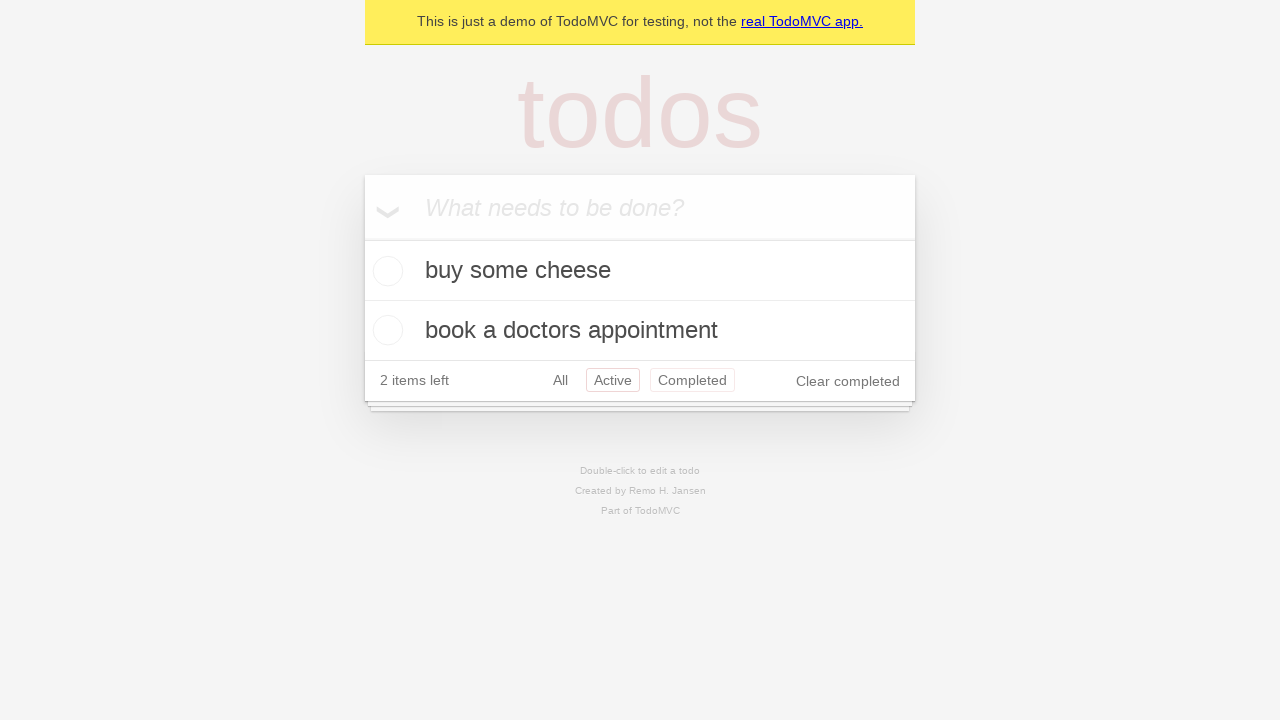

Navigated back from Active filter to All filter
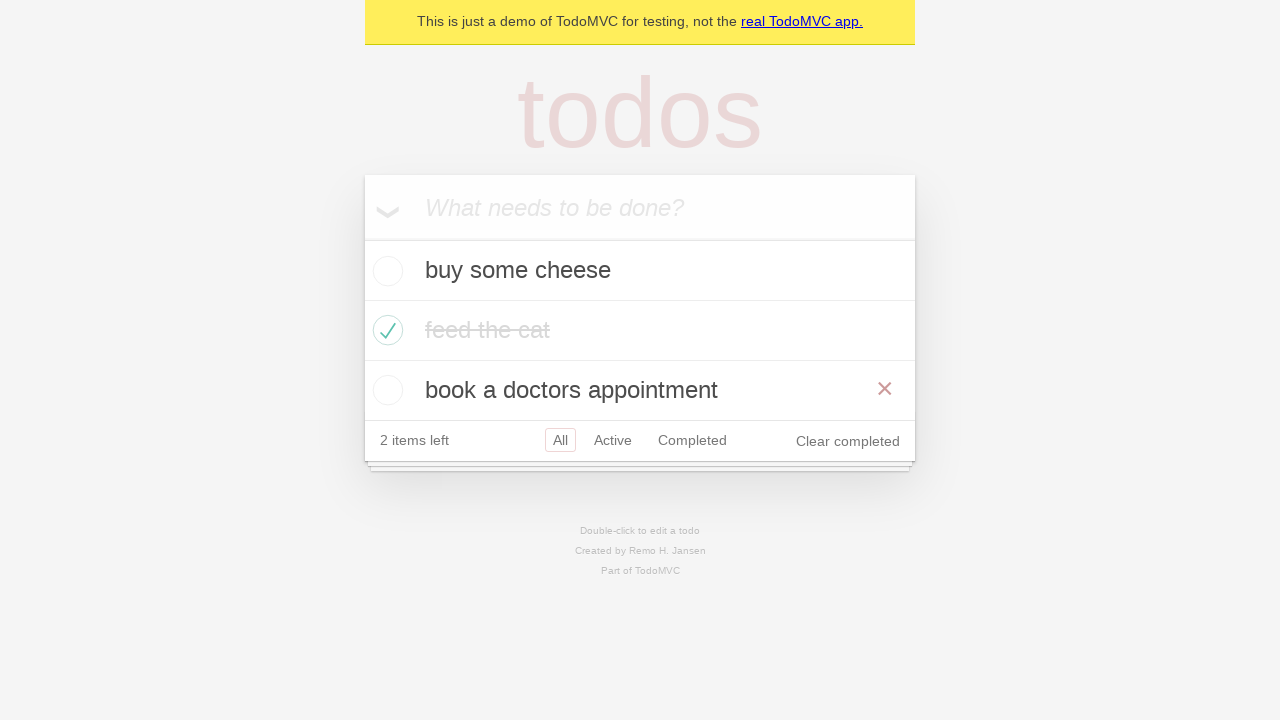

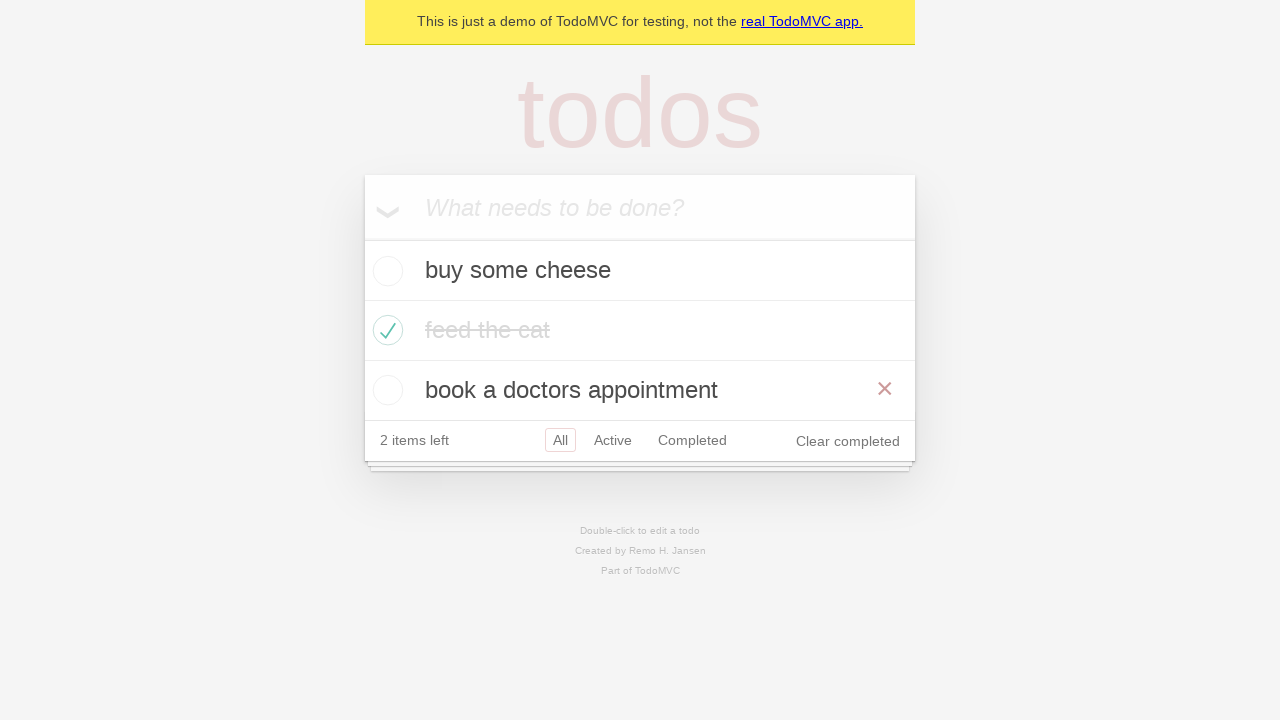